Fills out a complete form including text fields, radio buttons, checkboxes, dropdown selection, and date picker, then submits the form

Starting URL: https://formy-project.herokuapp.com/form

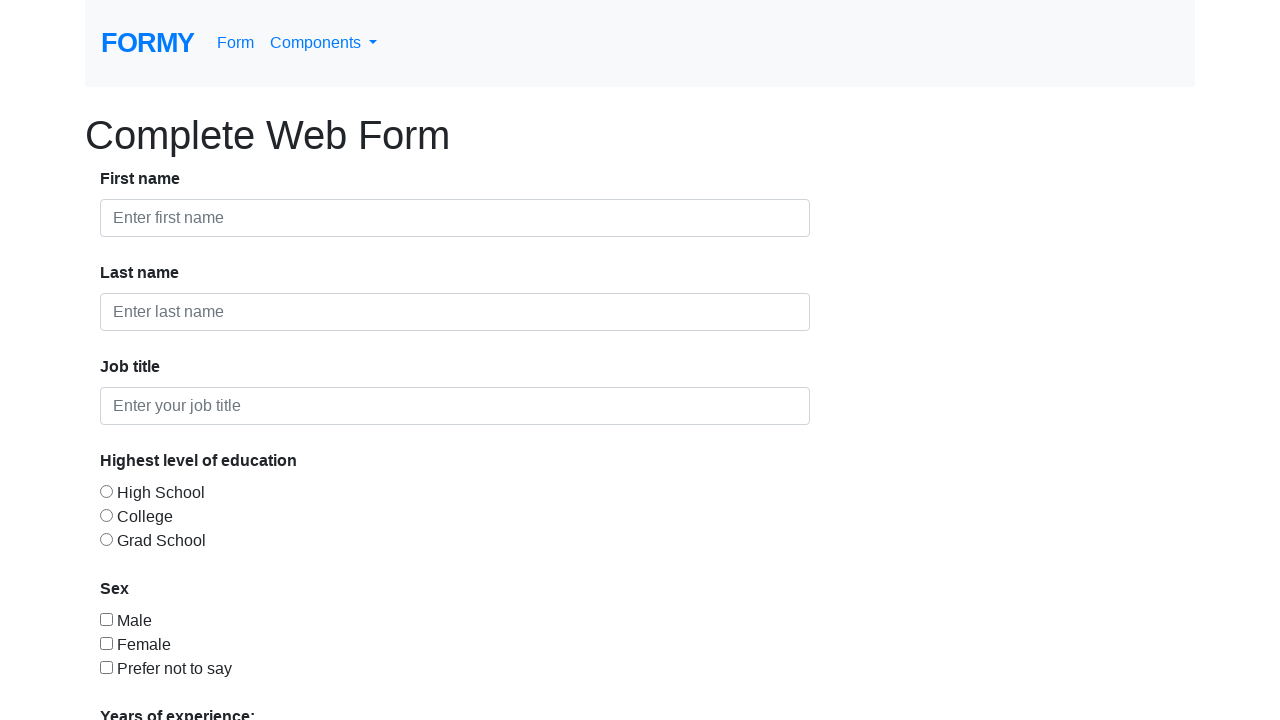

Filled first name field with 'John' on #first-name
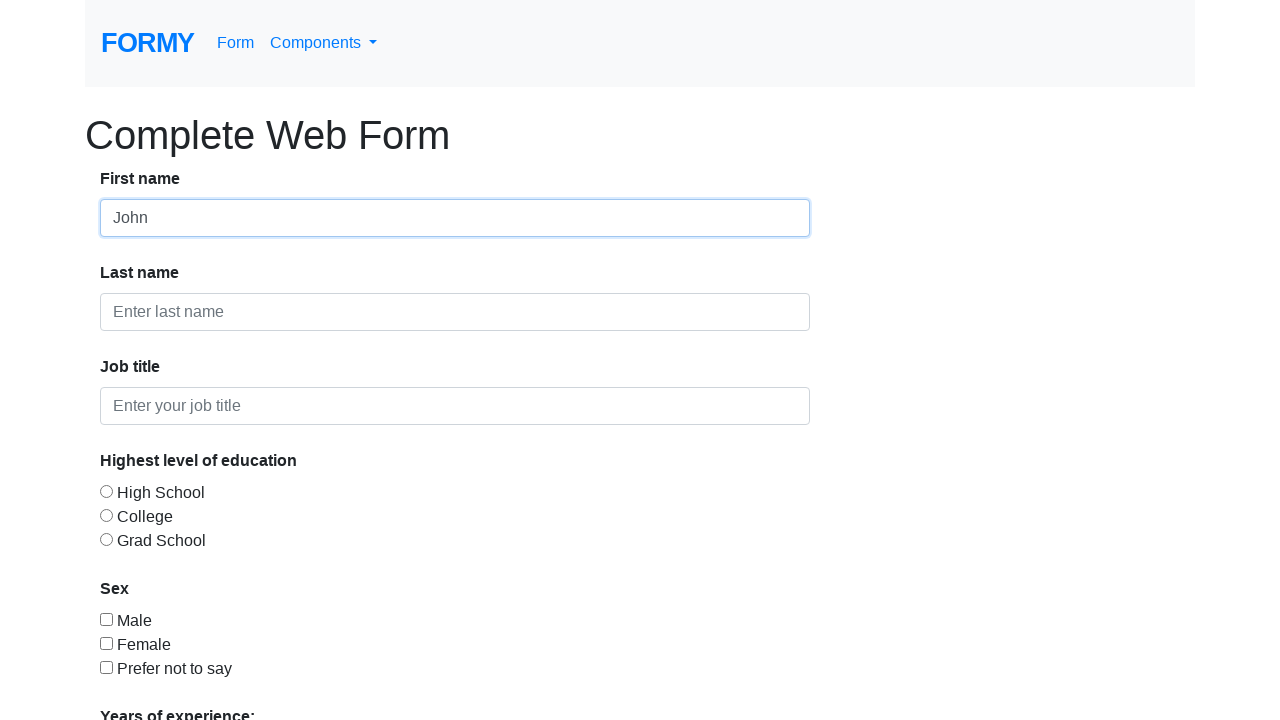

Filled last name field with 'Smith' on #last-name
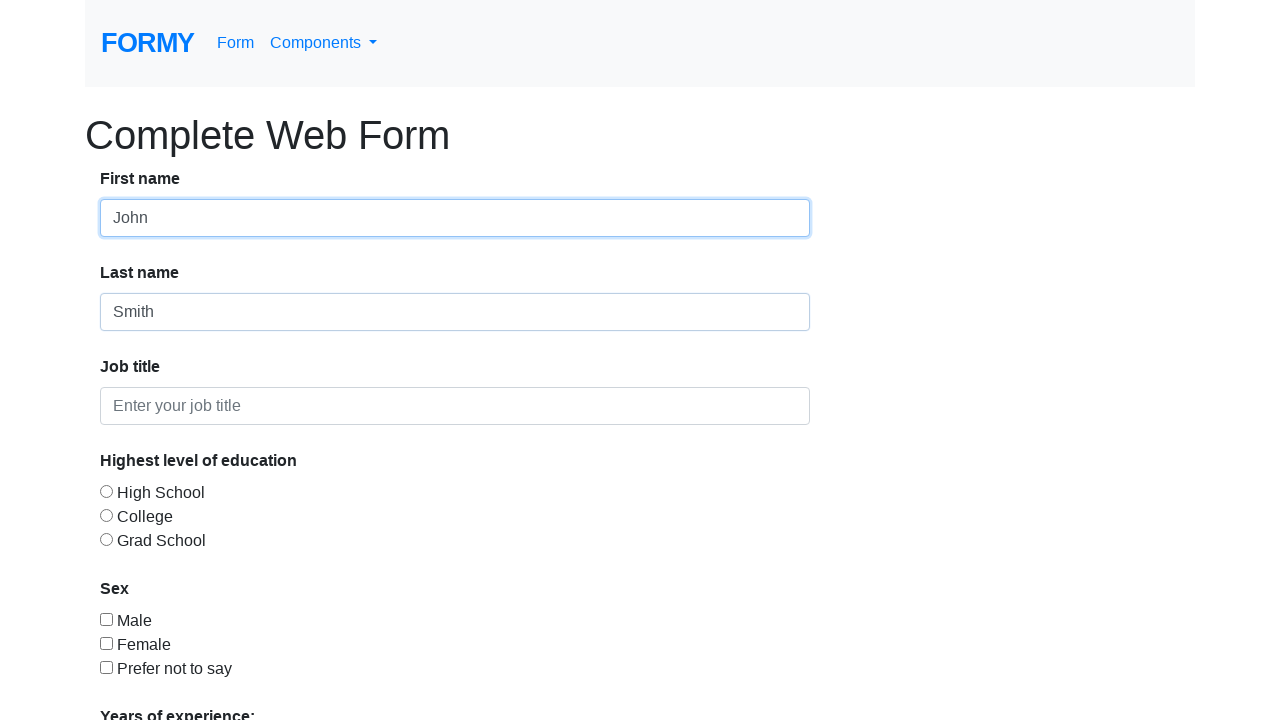

Filled job title field with 'Software Engineer' on #job-title
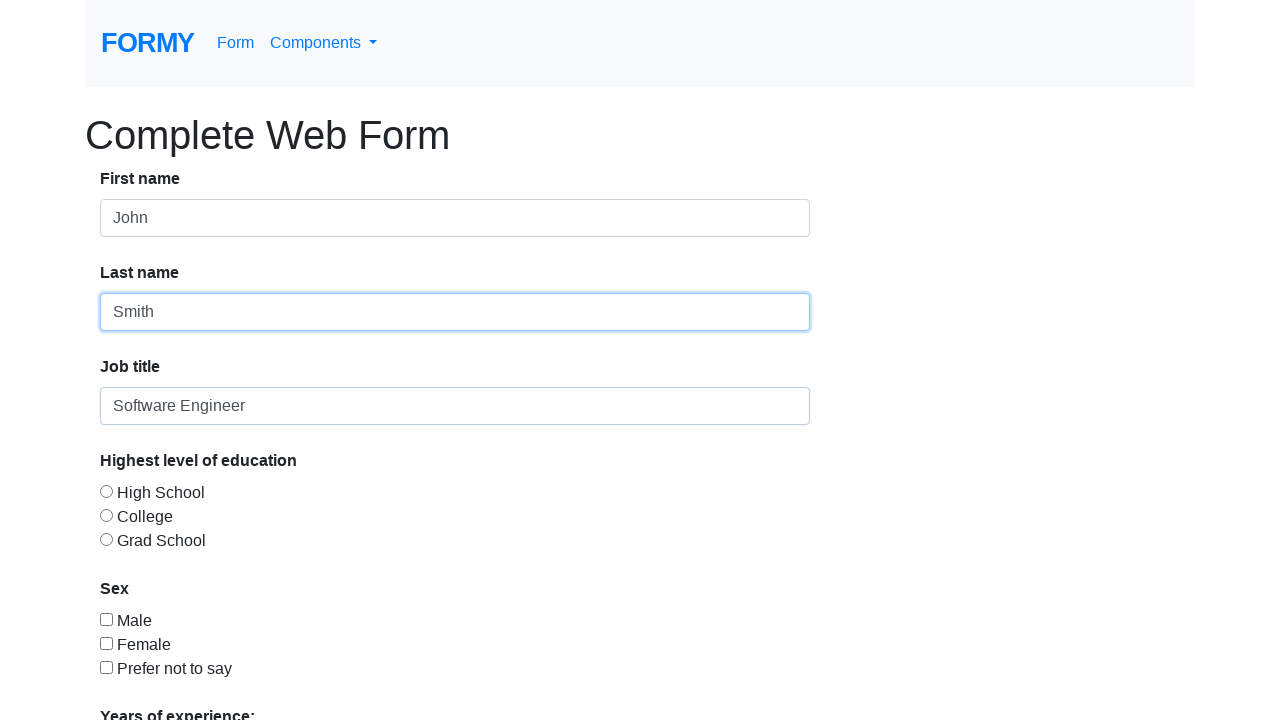

Selected second radio button option at (106, 515) on #radio-button-2
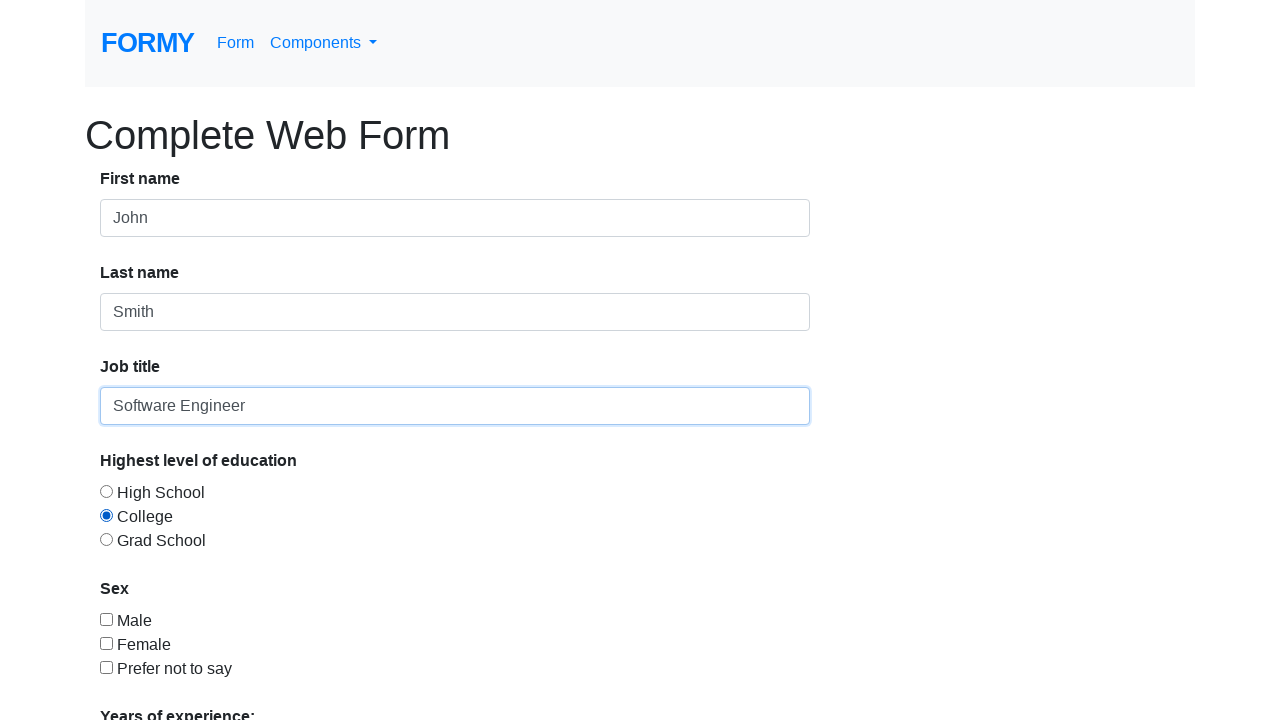

Checked first checkbox at (106, 619) on #checkbox-1
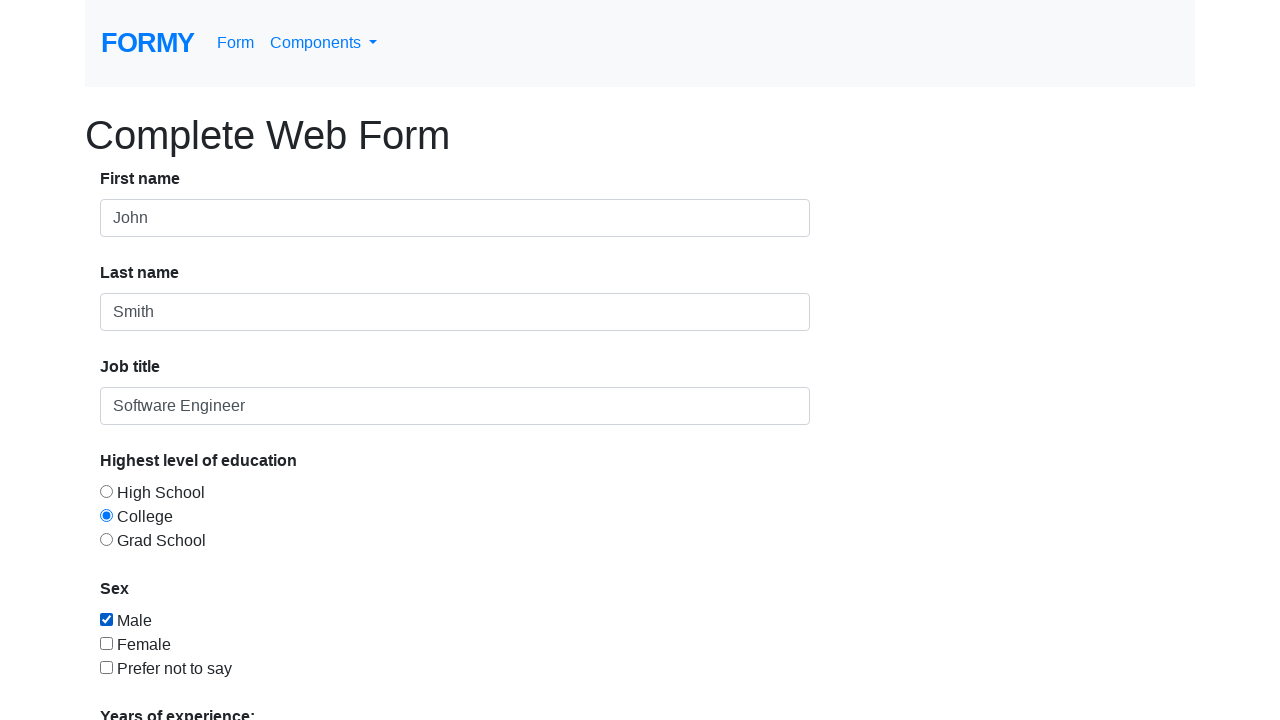

Selected option '2' from dropdown menu on #select-menu
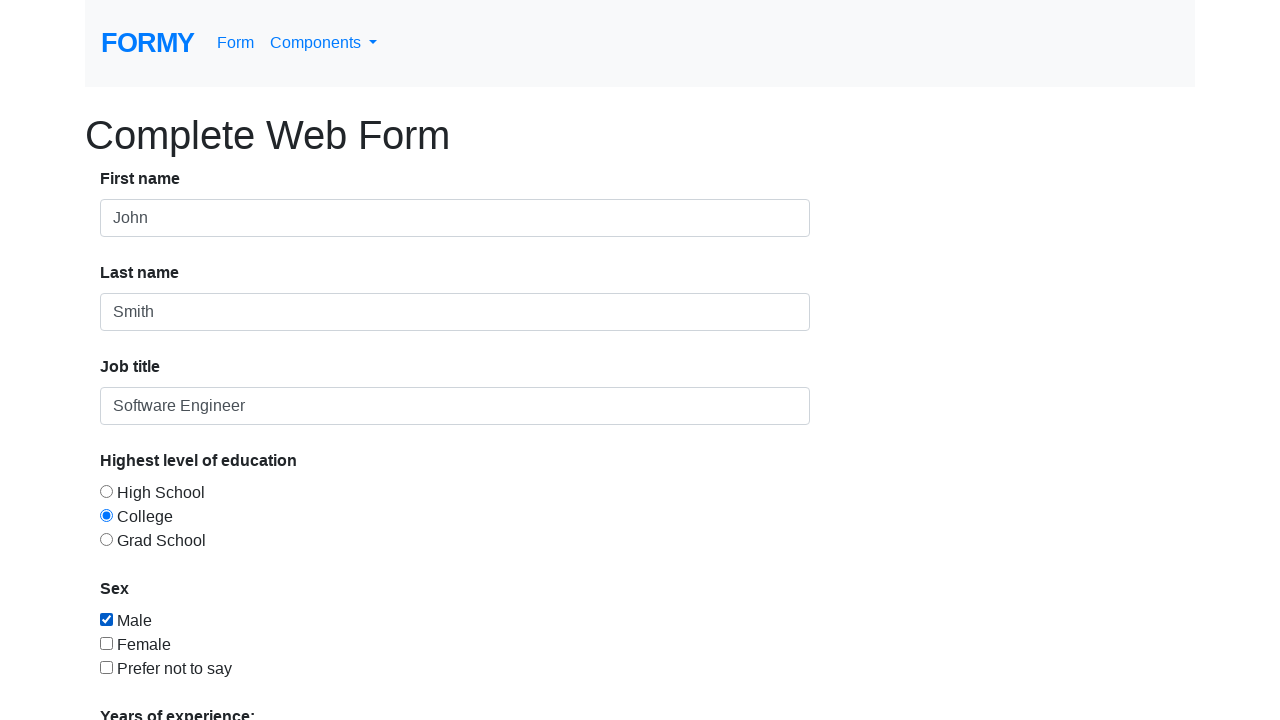

Filled date picker field with '12/25/2024' on #datepicker
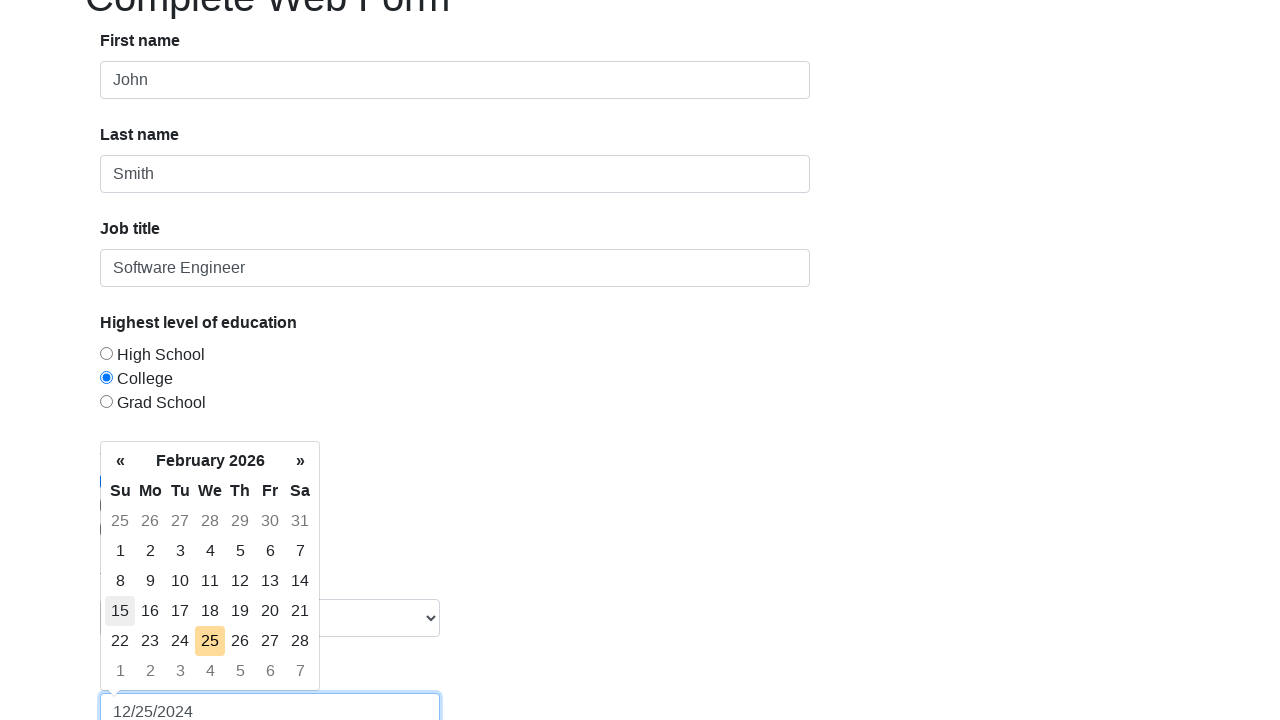

Located submit button
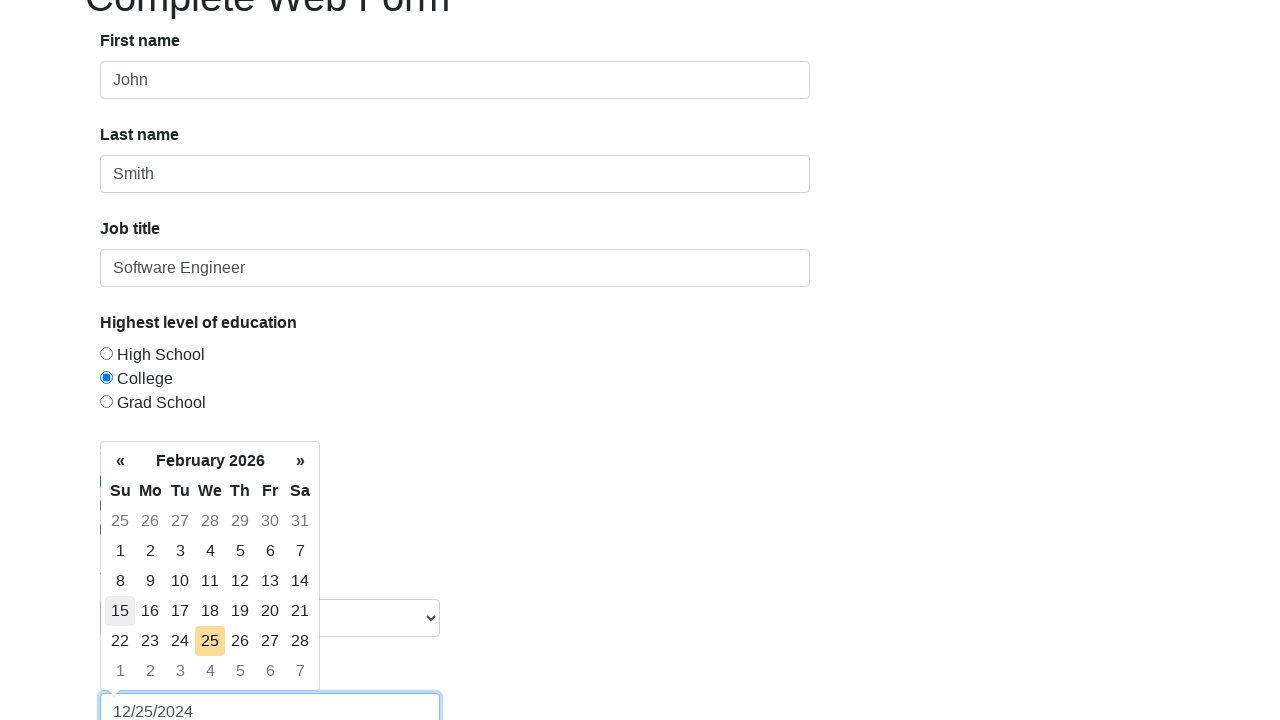

Scrolled submit button into view
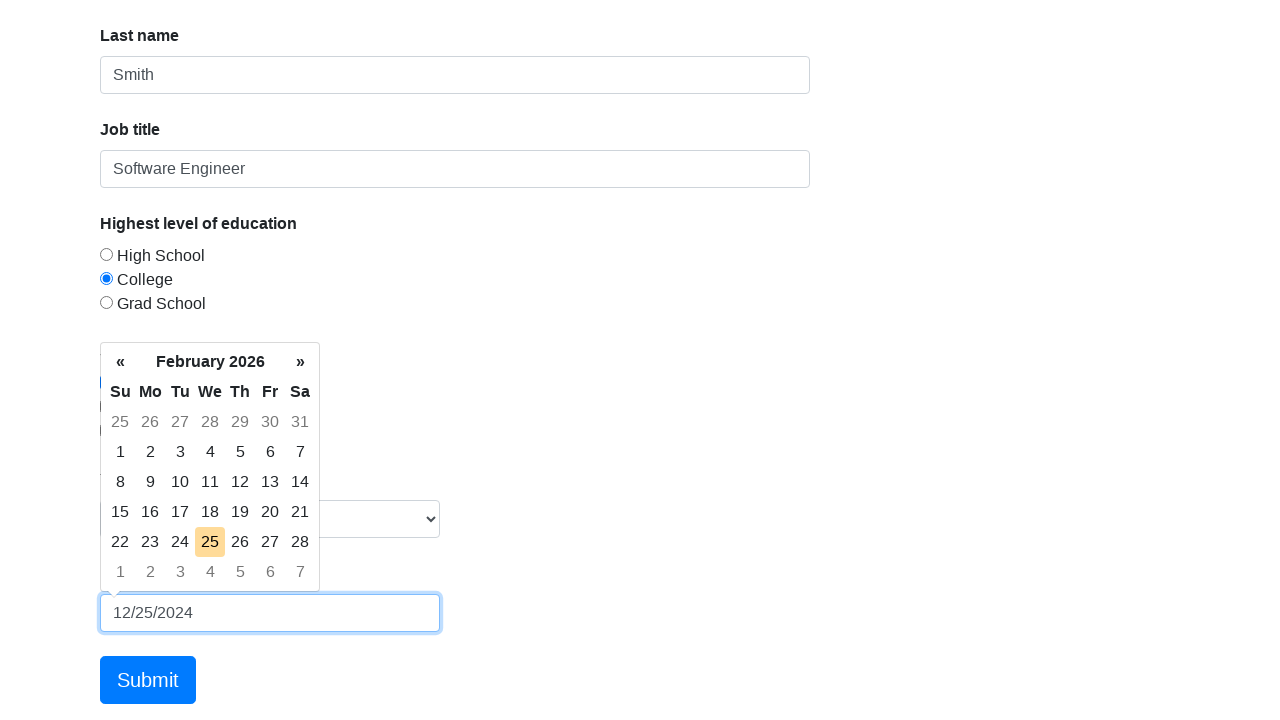

Clicked submit button to submit the form at (148, 680) on xpath=//a[contains(text(), 'Submit')]
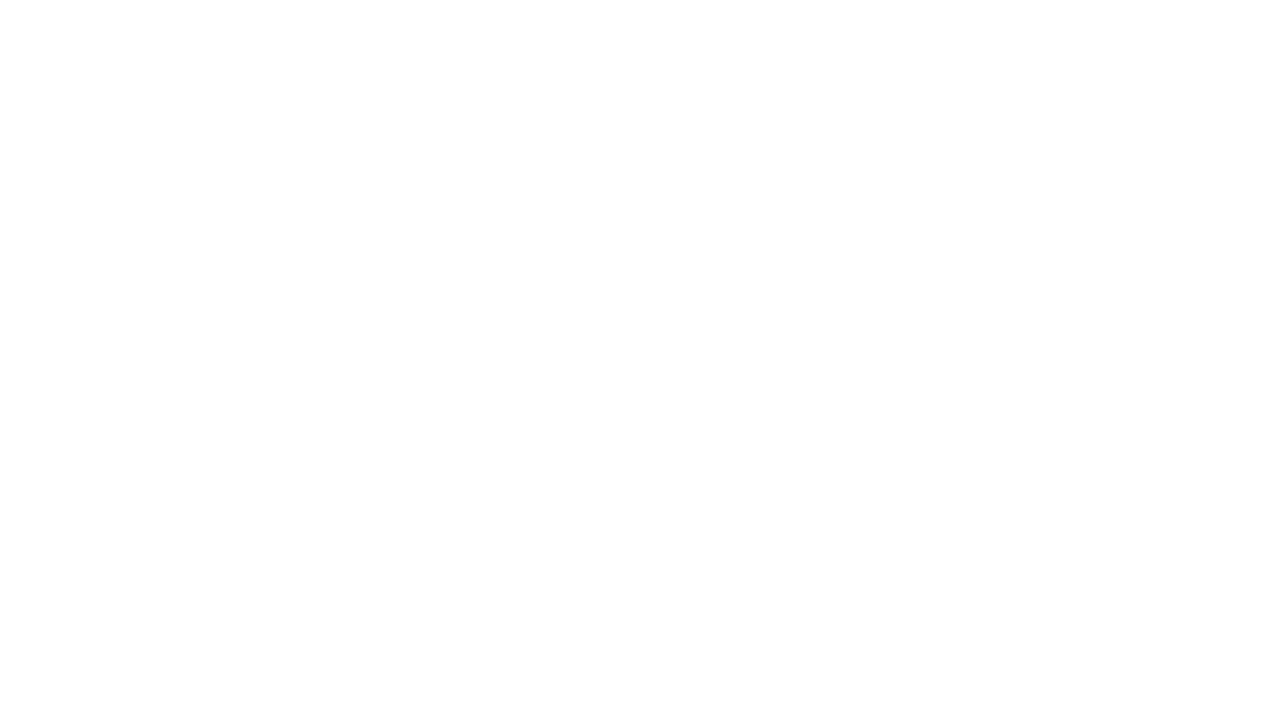

Waited 2 seconds for form submission to complete
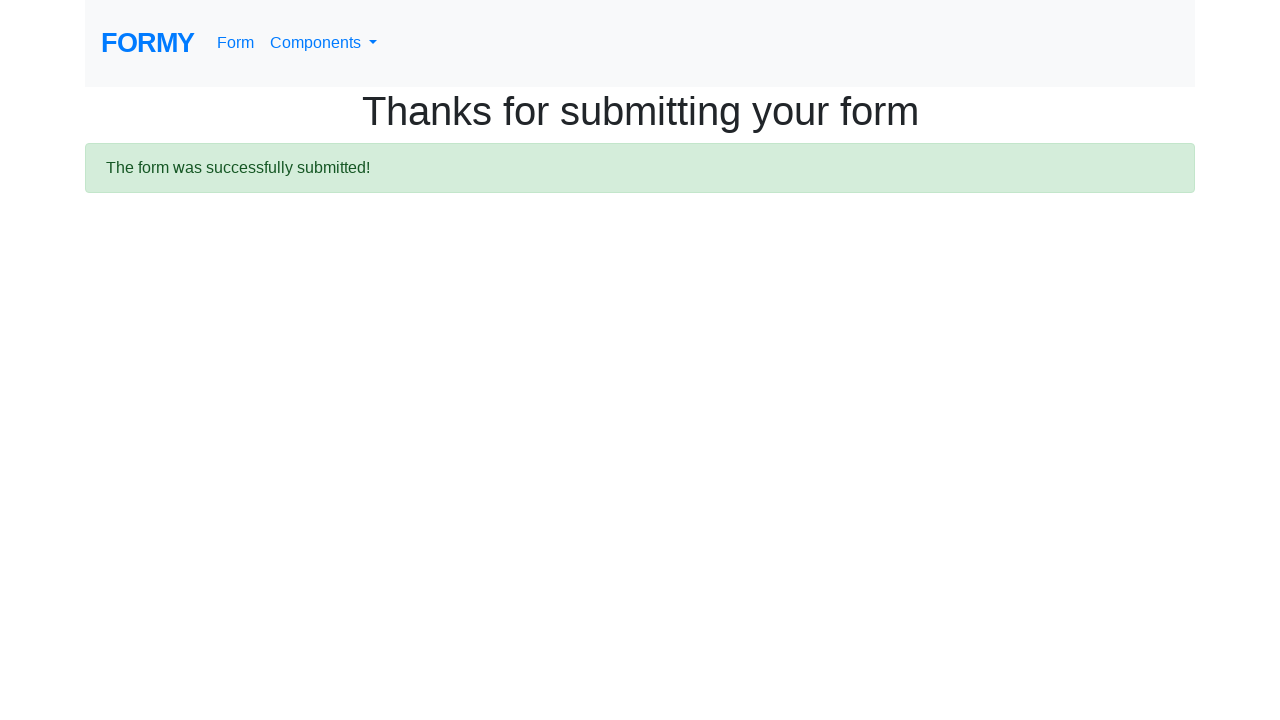

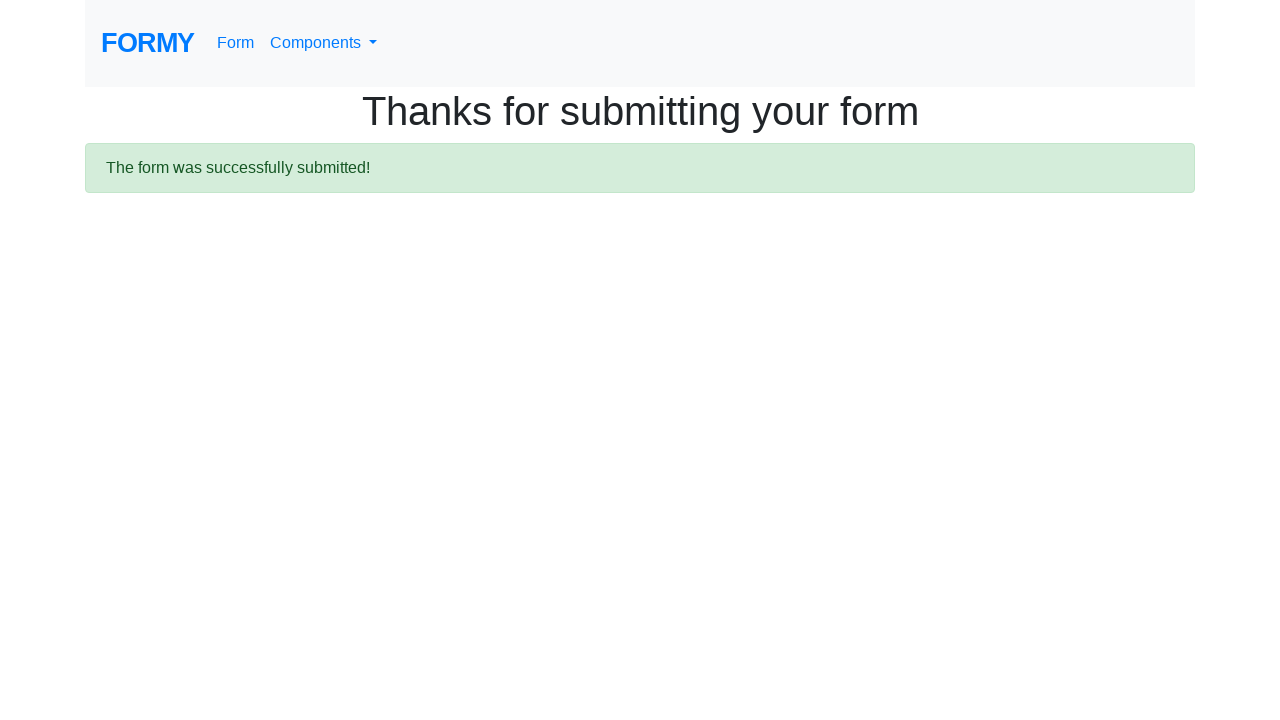